Tests login with invalid username and verifies the appropriate error message is displayed

Starting URL: http://the-internet.herokuapp.com/login

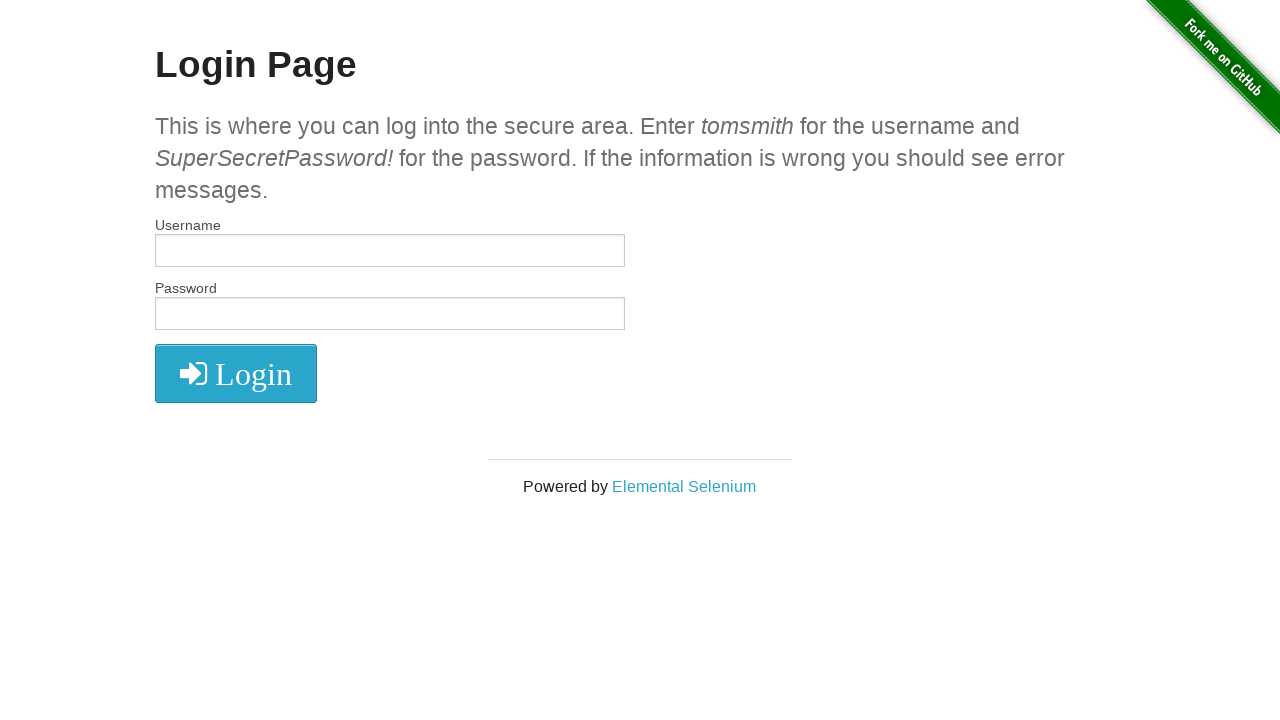

Filled username field with invalid username 'tomsmith1' on input[name='username']
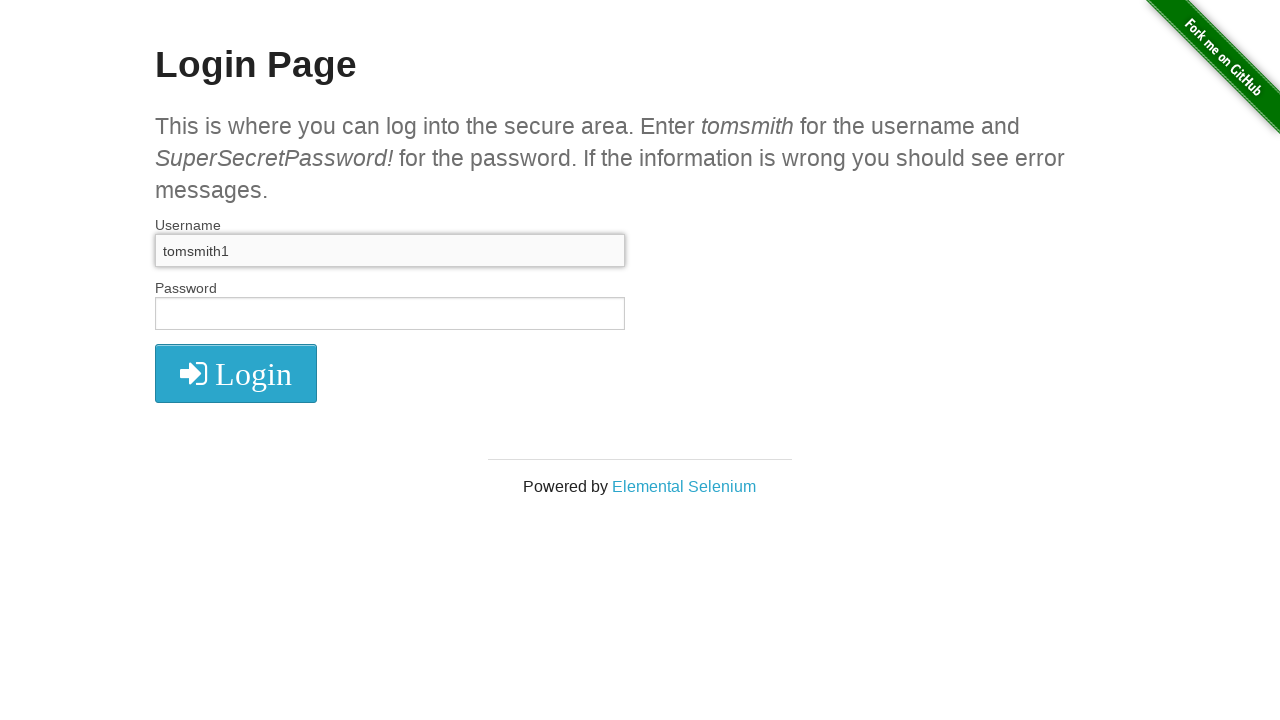

Filled password field with 'SuperSecretPassword!' on input[name='password']
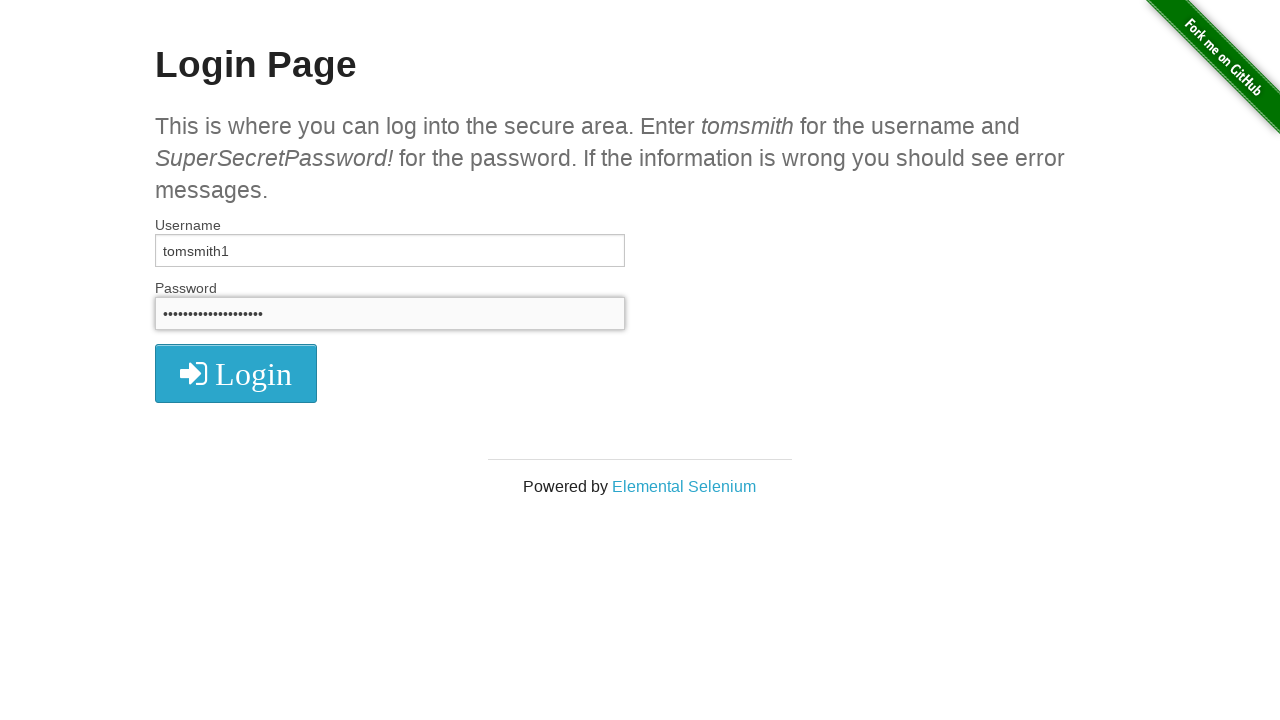

Clicked login button at (236, 374) on button i.fa-sign-in
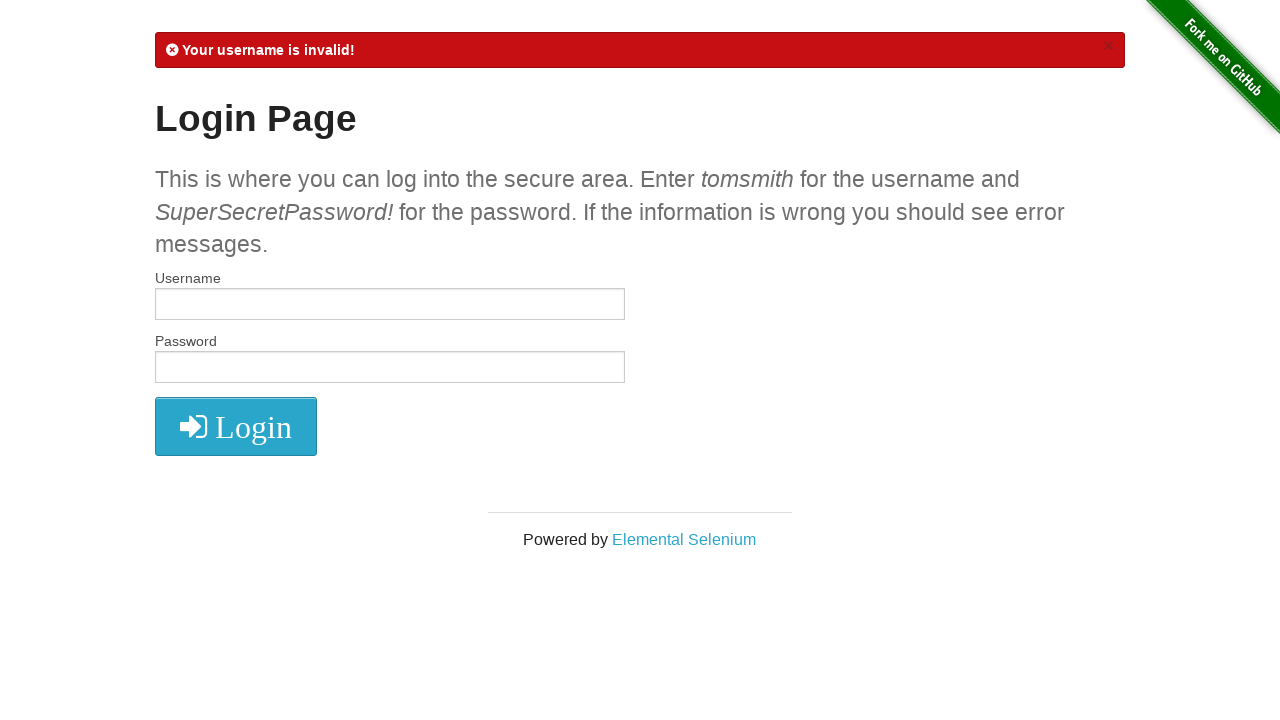

Error message 'Your username is invalid!' appeared
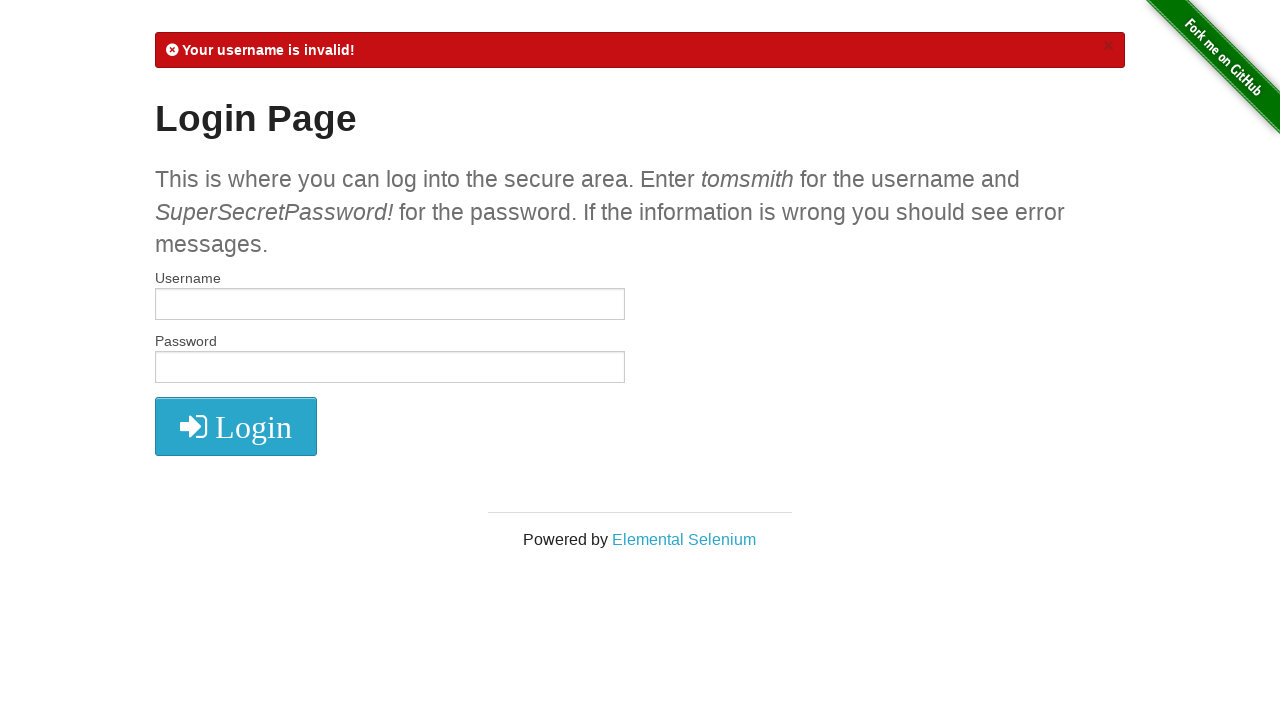

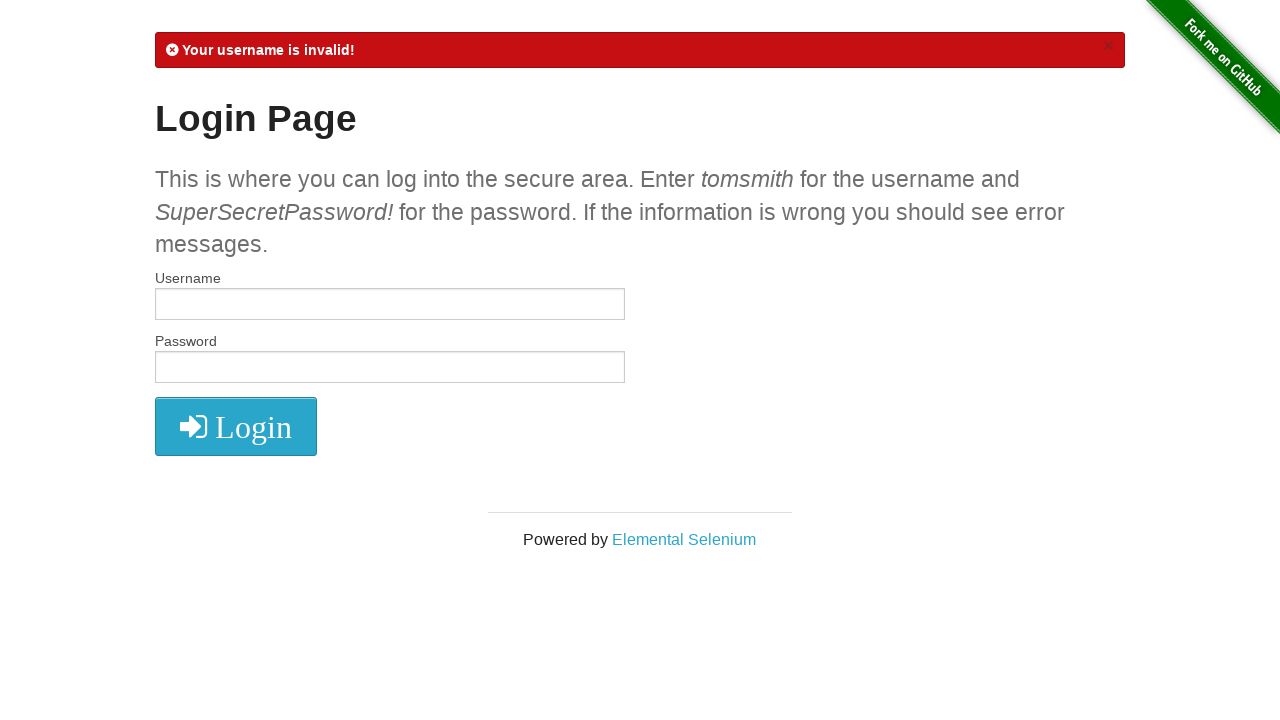